Navigates to a demo app, accesses the dropdown section, and verifies that the country dropdown contains the expected number of options

Starting URL: https://demoapps.qspiders.com/

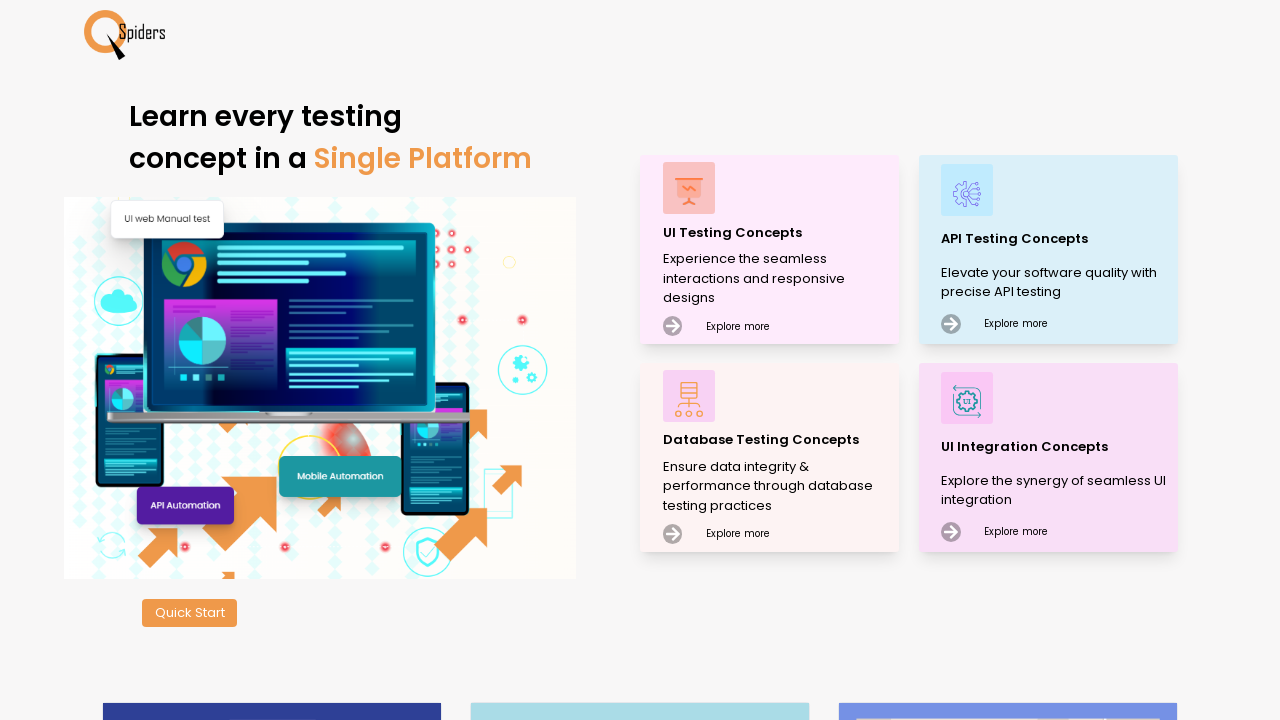

Clicked on UI Testing Concepts at (778, 232) on xpath=//p[.='UI Testing Concepts']
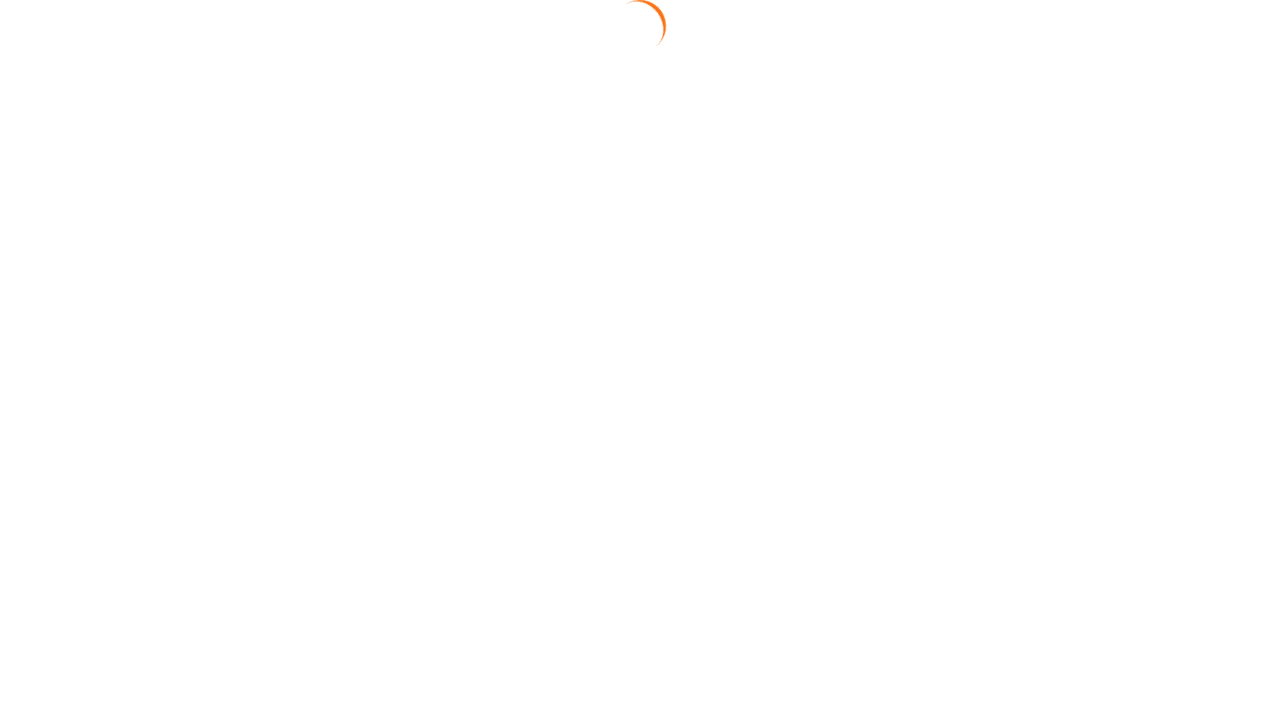

Waited 4000ms for page to load
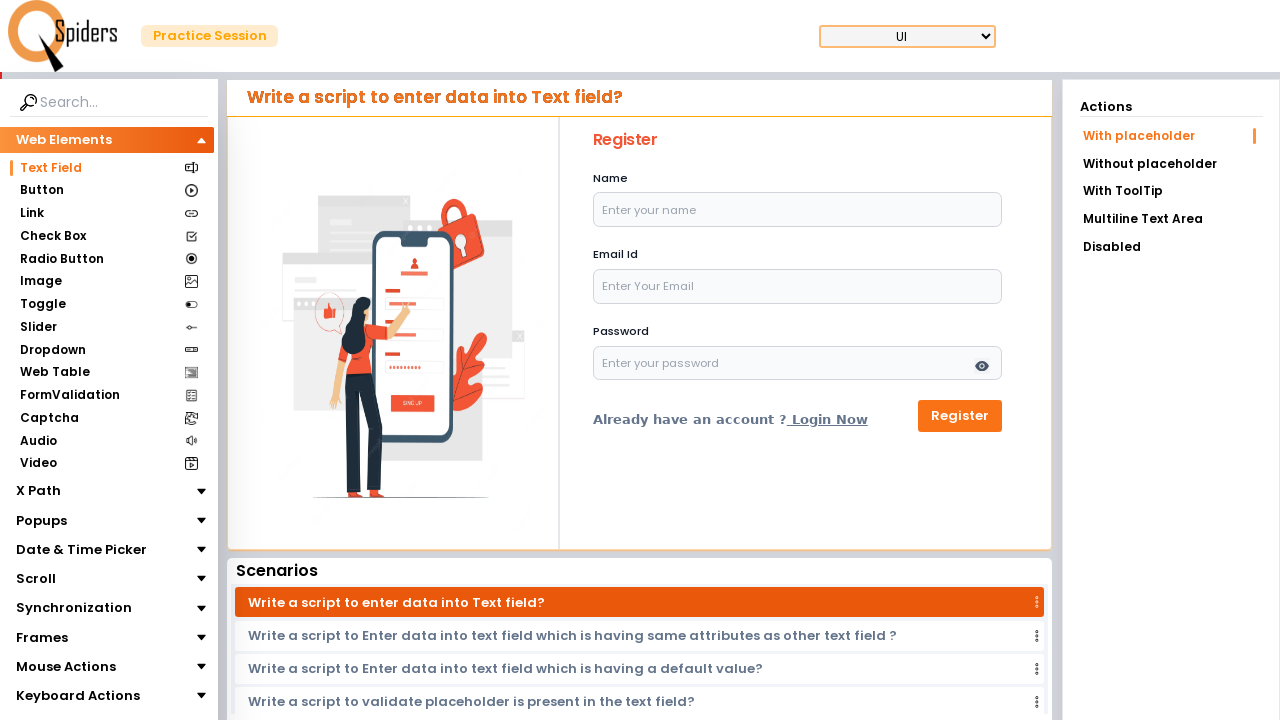

Clicked on Dropdown section at (52, 350) on xpath=//section[.='Dropdown']
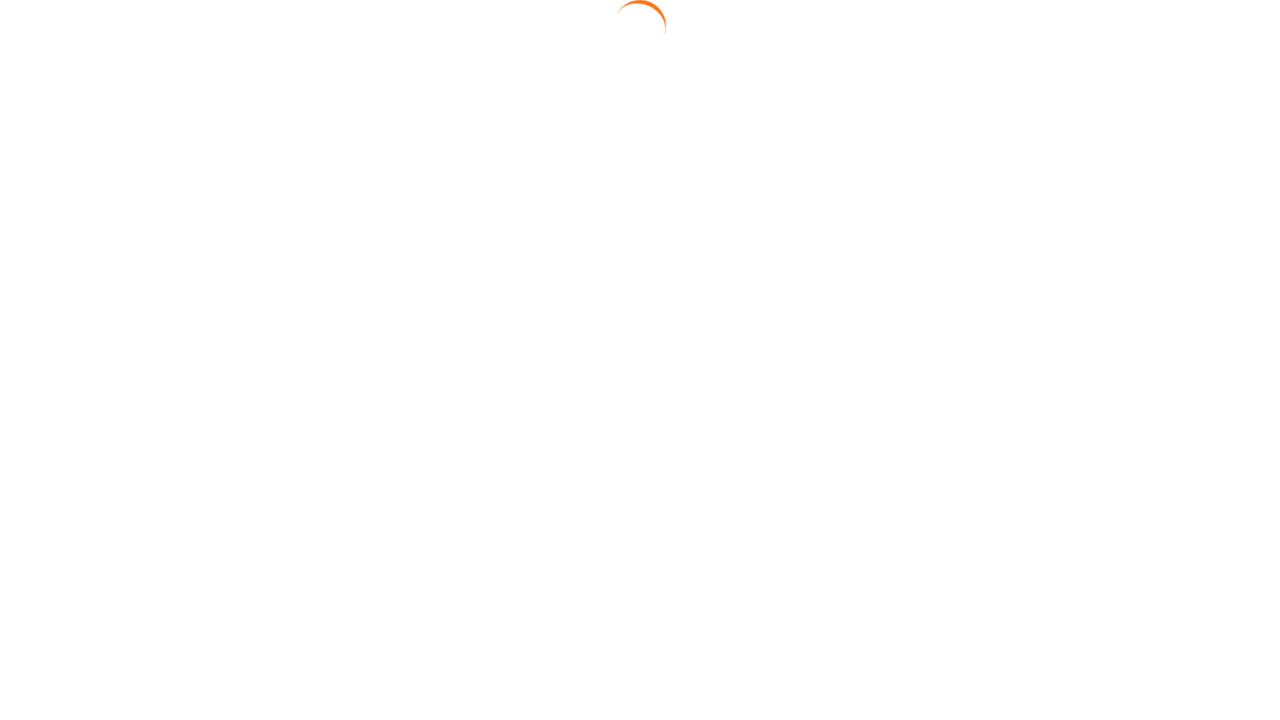

Waited 2000ms for dropdown to be available
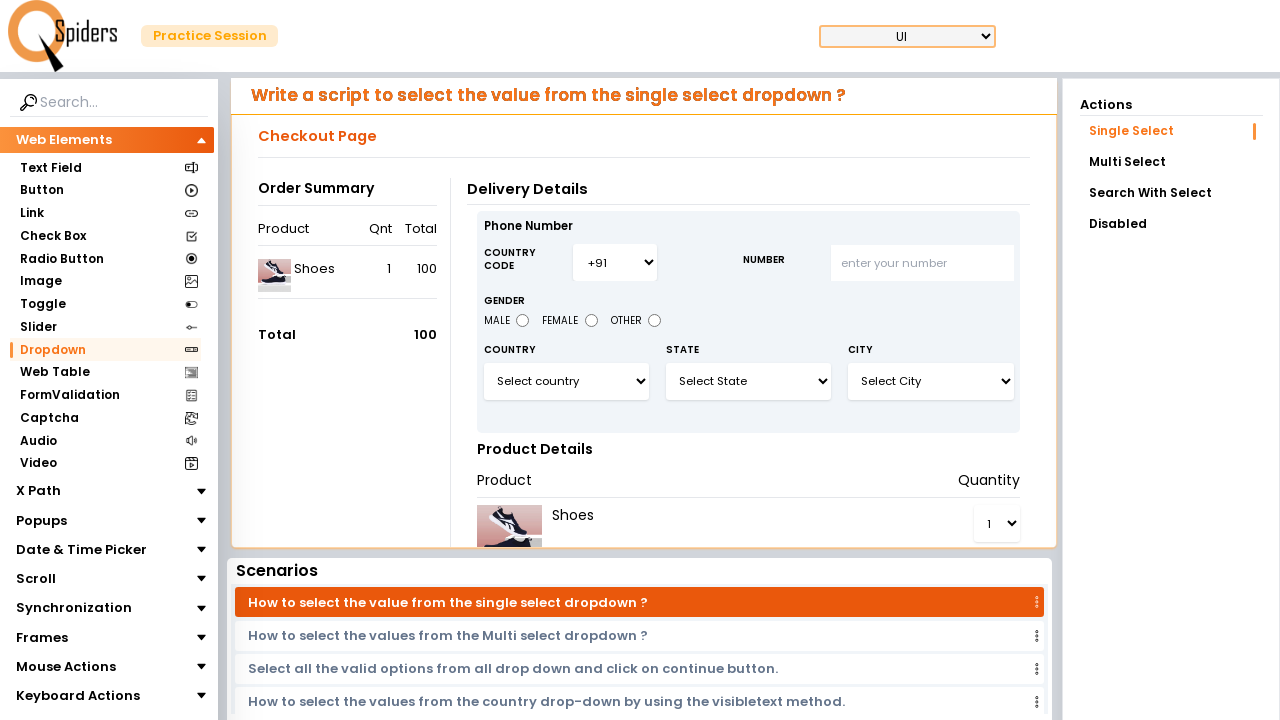

Located country dropdown element with id 'select3'
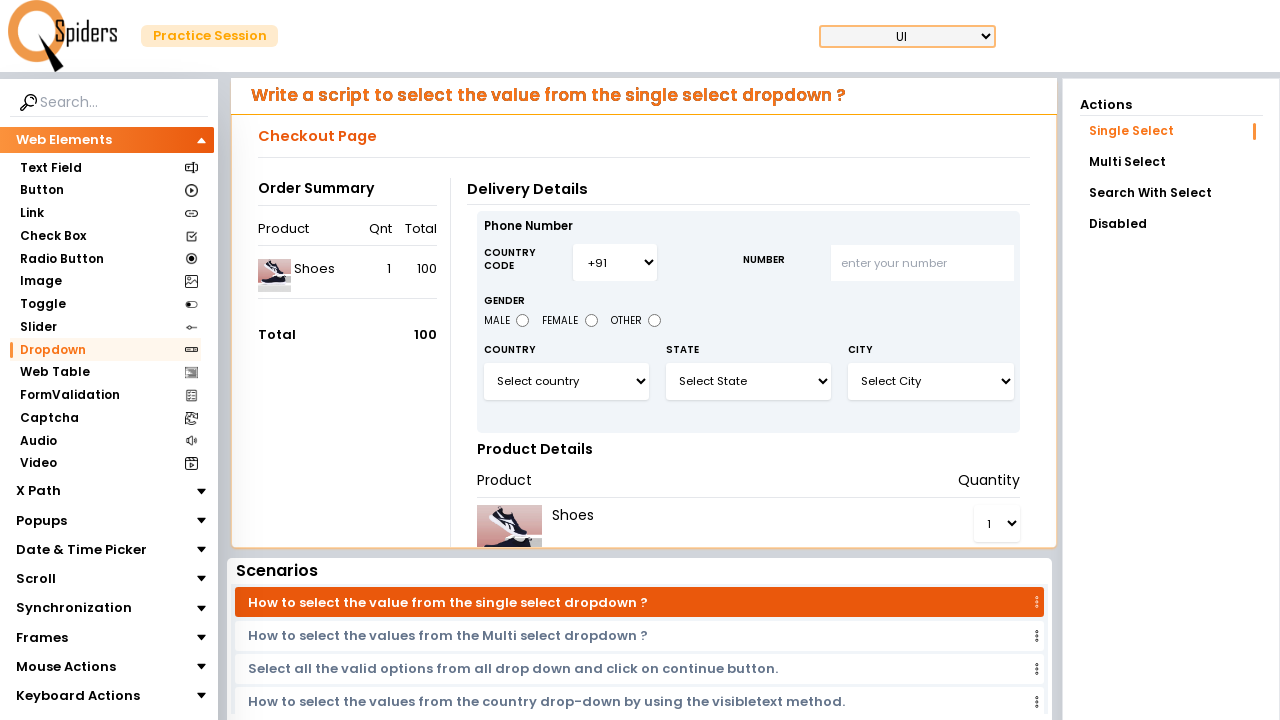

Retrieved all option elements from dropdown
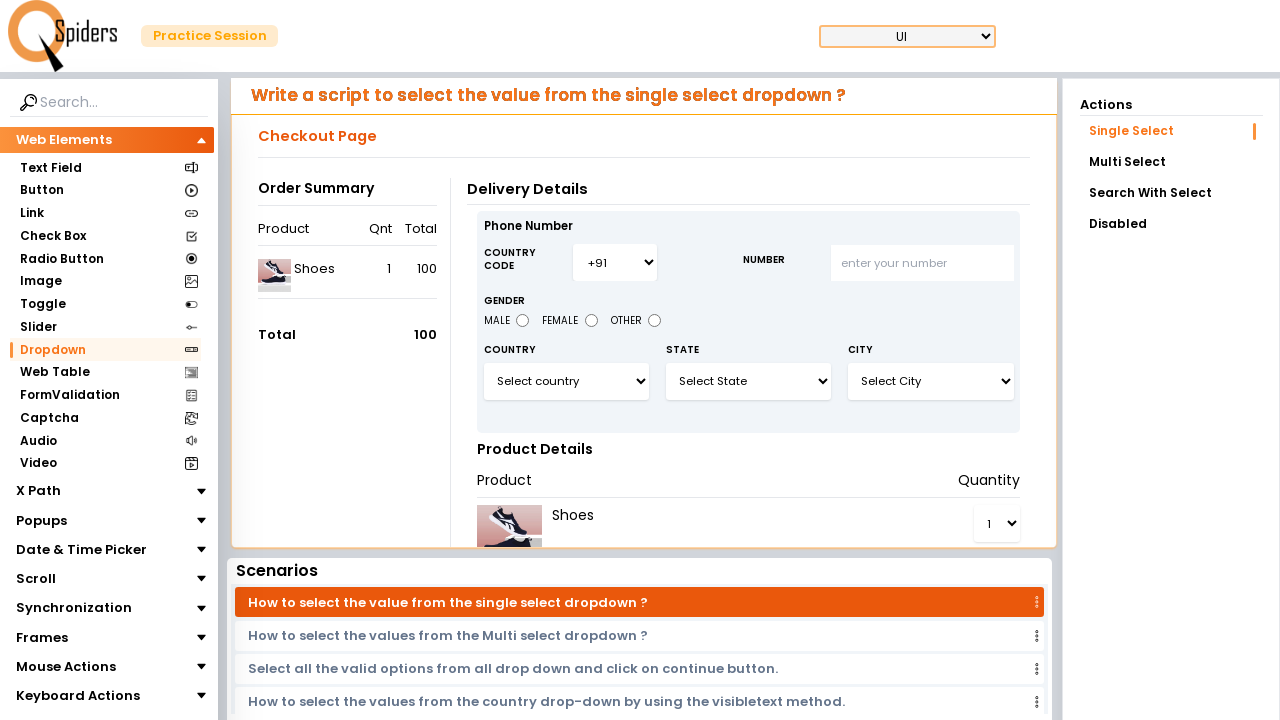

Counted 9 total options in dropdown
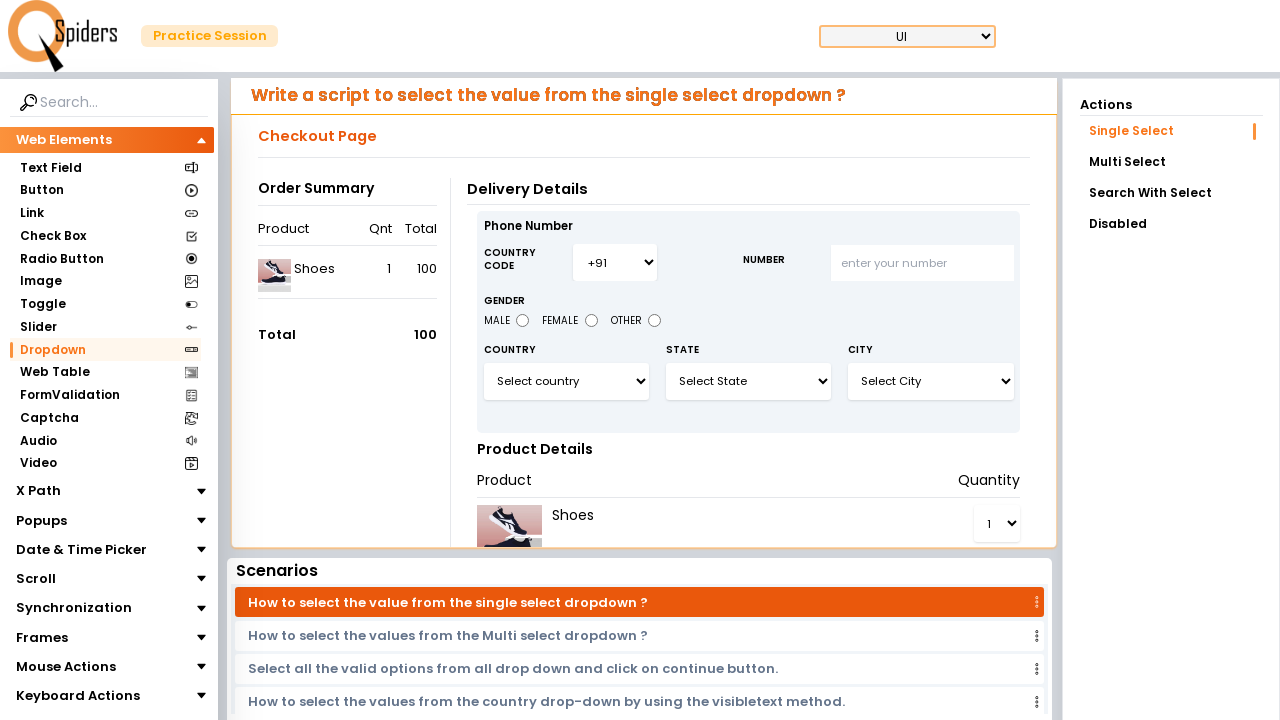

Dropdown contains expected 8 country options (9 total including default) - Test PASSED
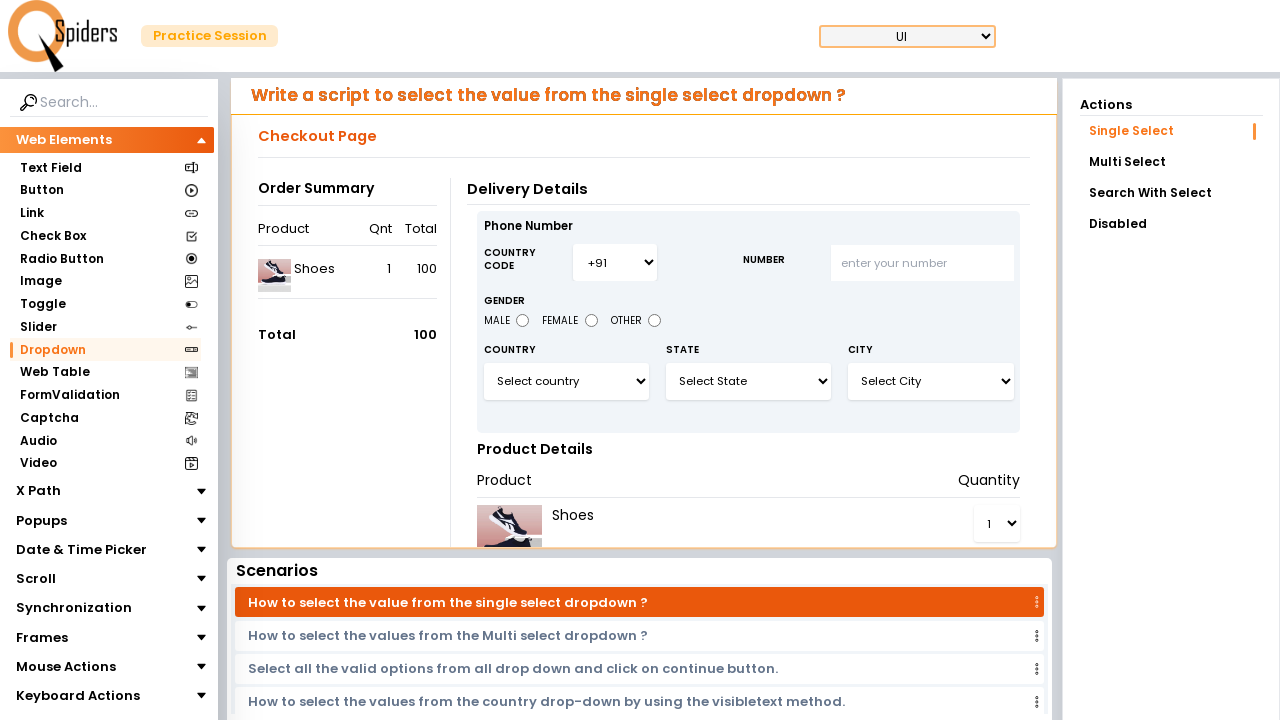

Retrieved and printed option text: 'Select country'
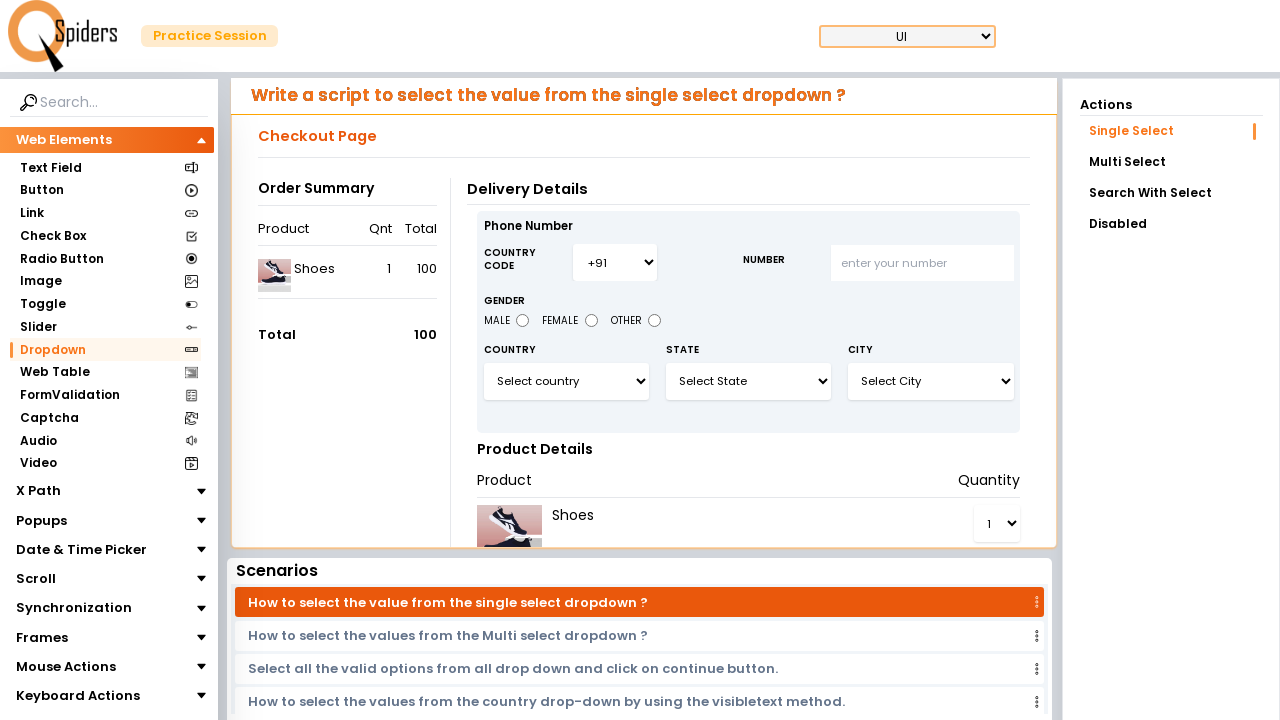

Retrieved and printed option text: 'Canada'
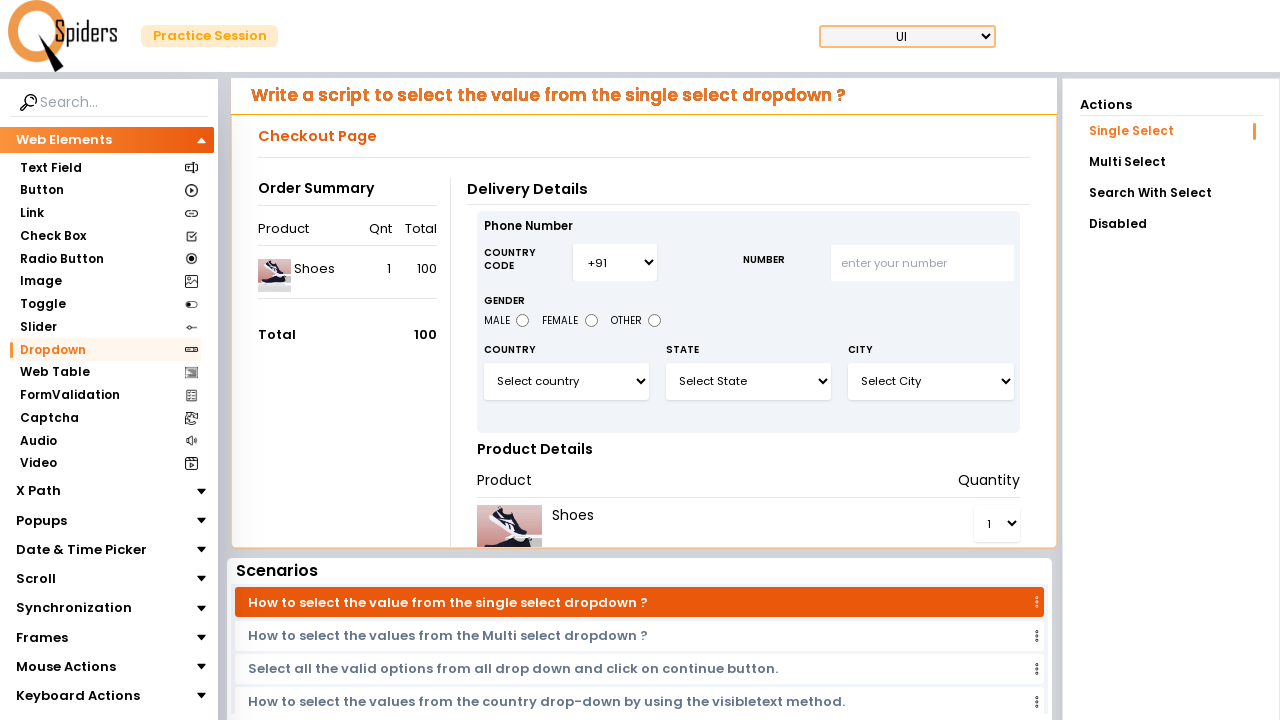

Retrieved and printed option text: 'Germany'
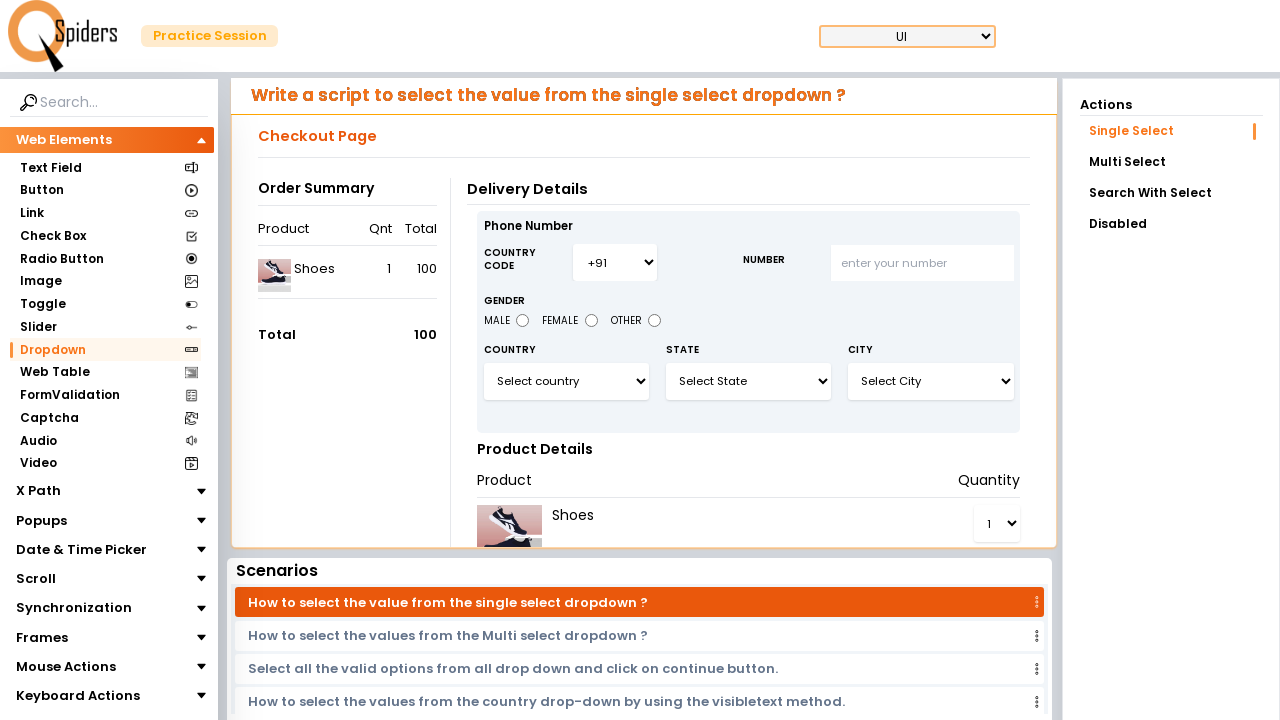

Retrieved and printed option text: 'Poland'
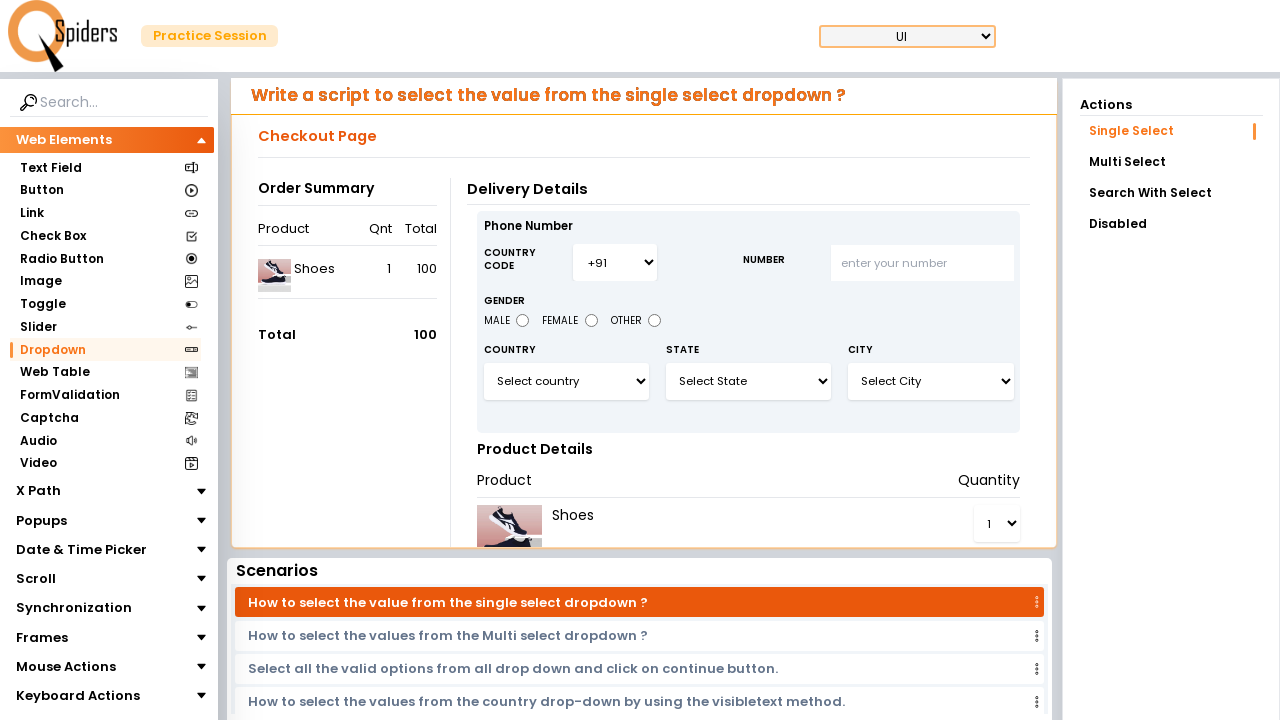

Retrieved and printed option text: 'China'
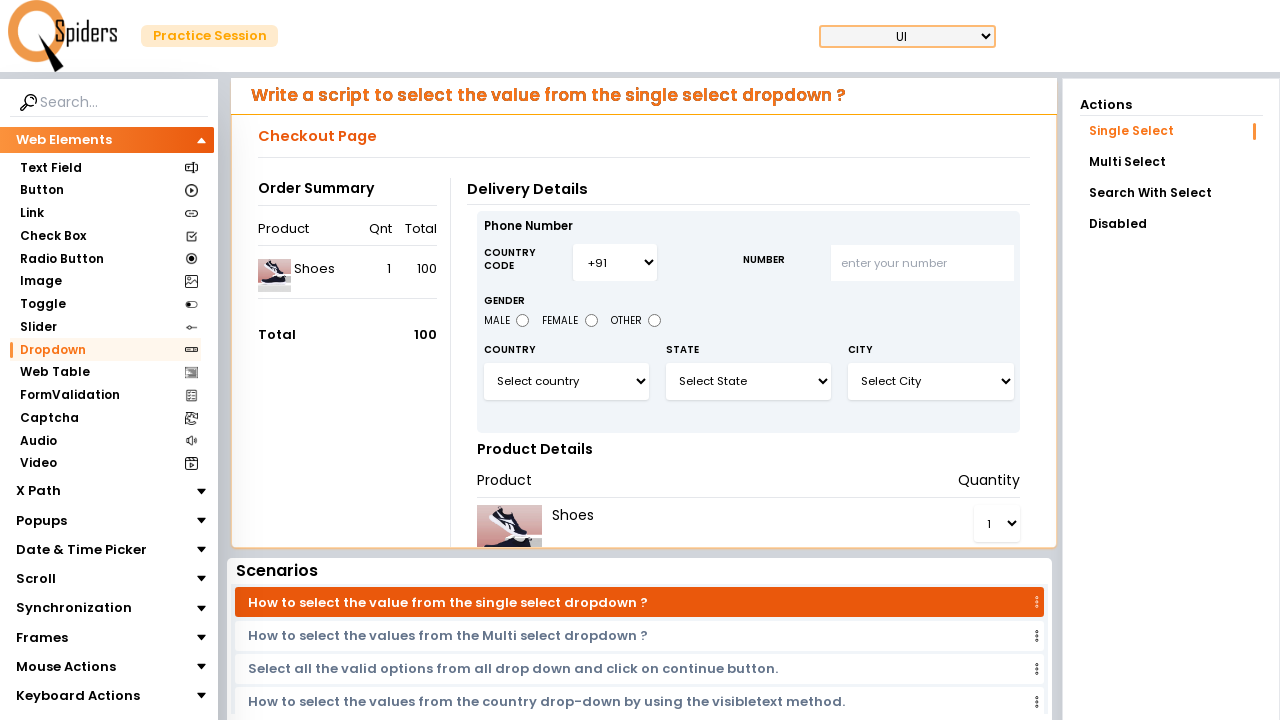

Retrieved and printed option text: 'United Kingdom'
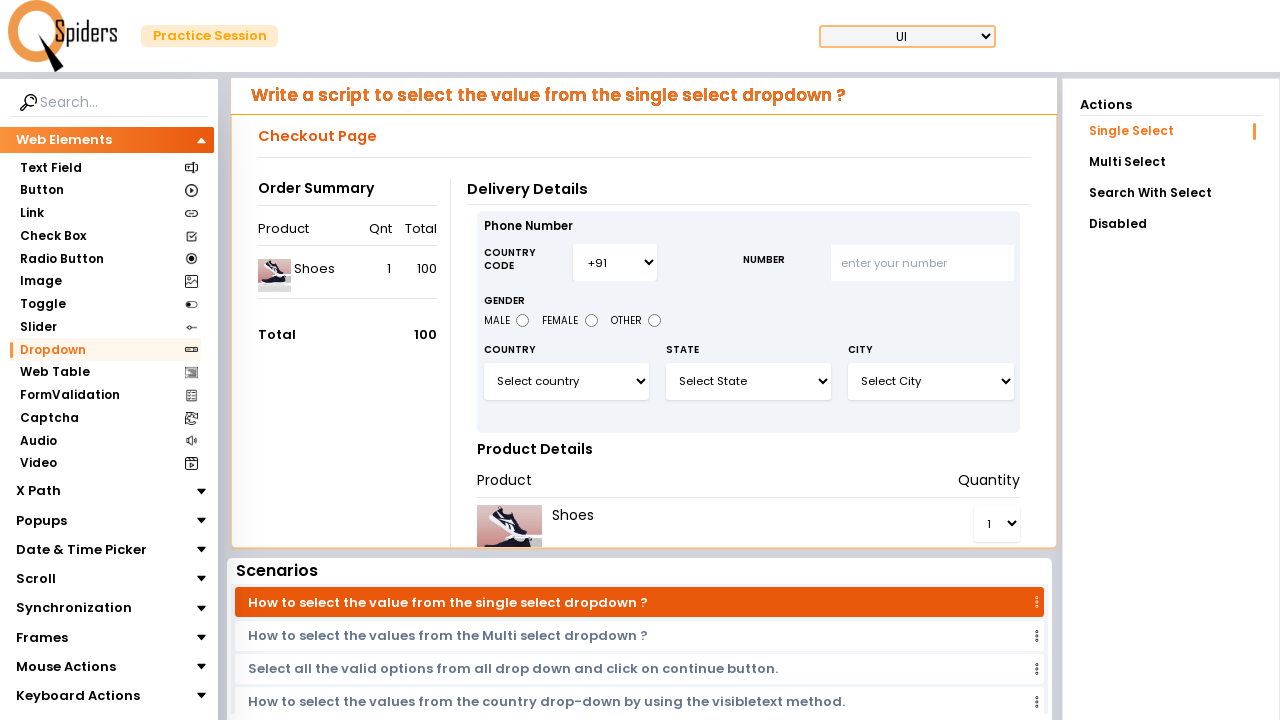

Retrieved and printed option text: 'United Arab Emirates'
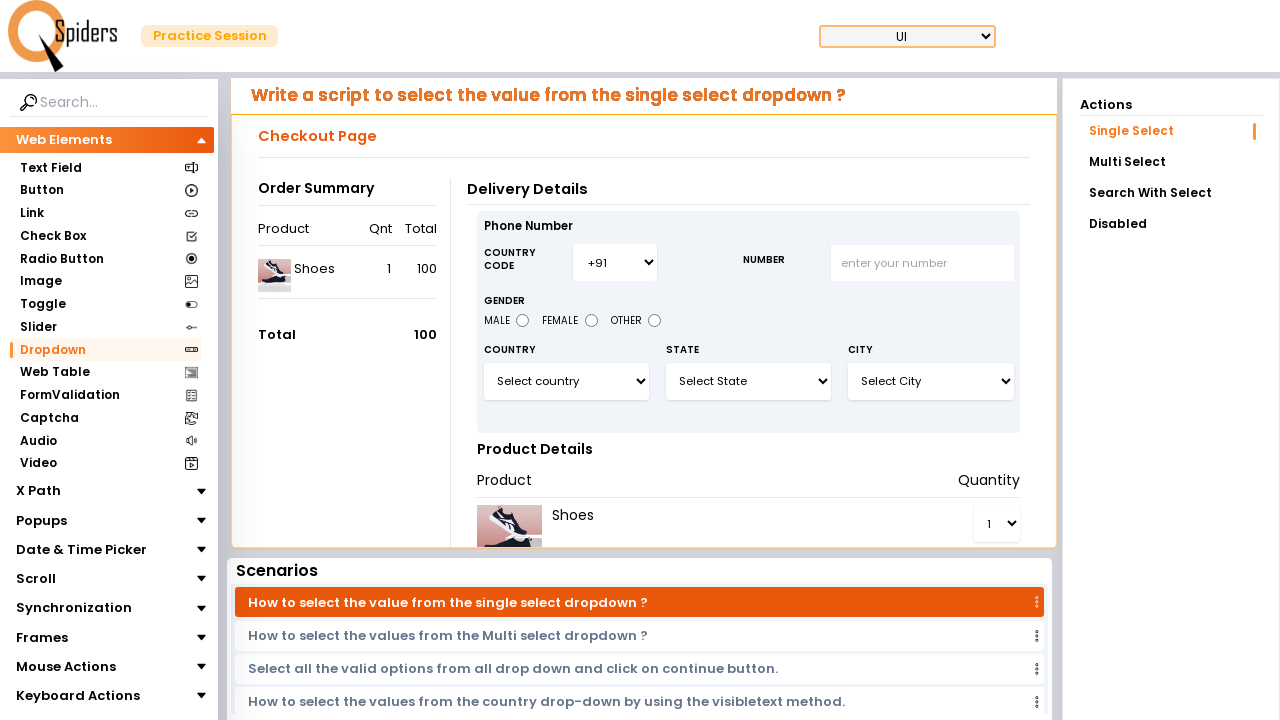

Retrieved and printed option text: 'India'
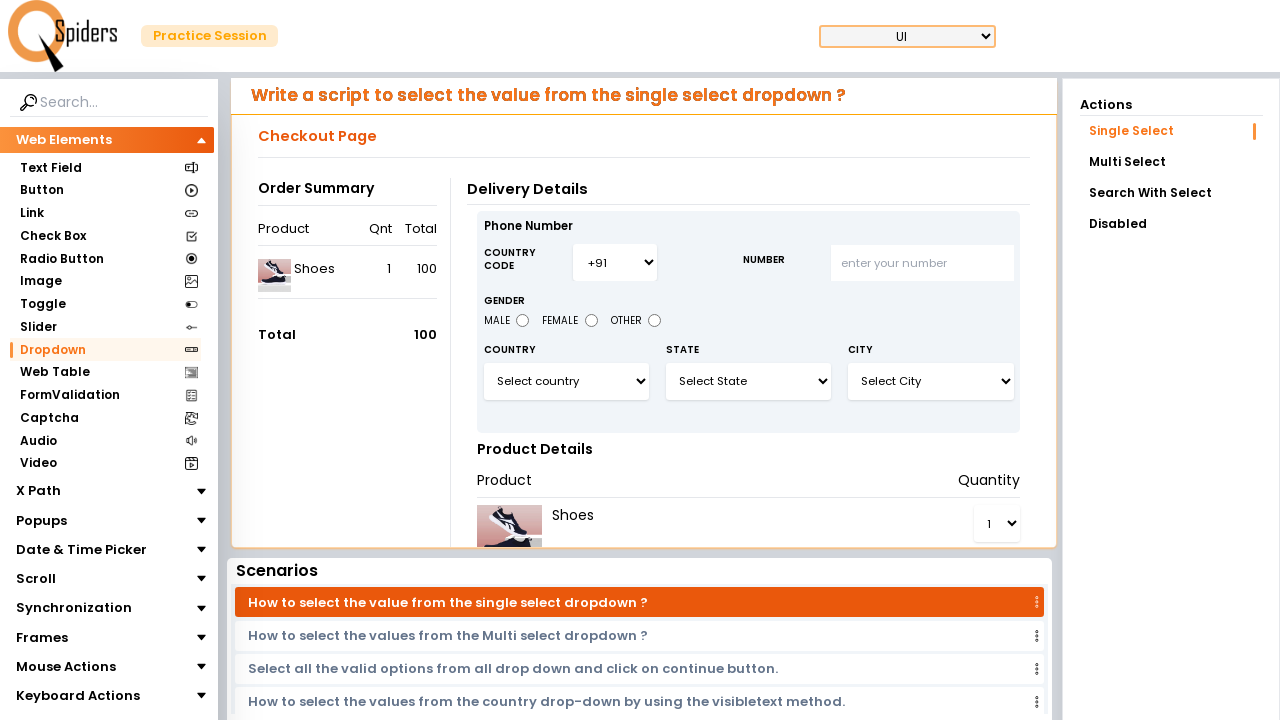

Retrieved and printed option text: 'United States Of America'
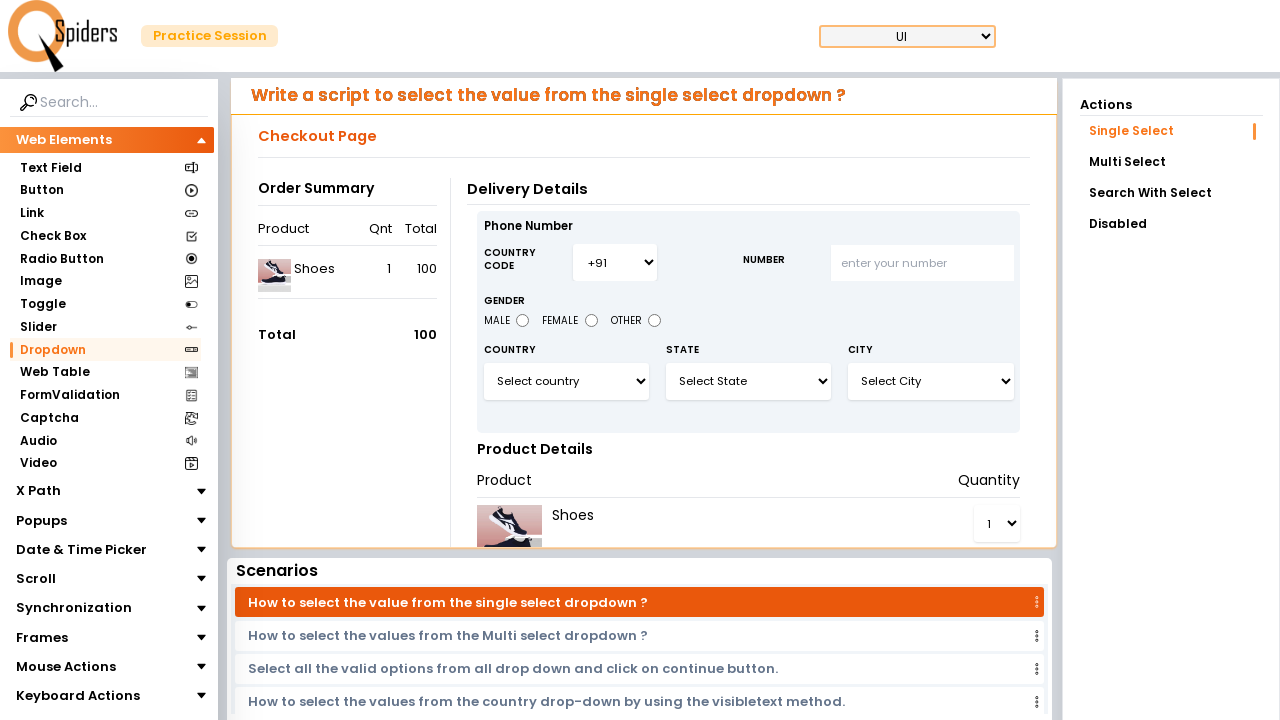

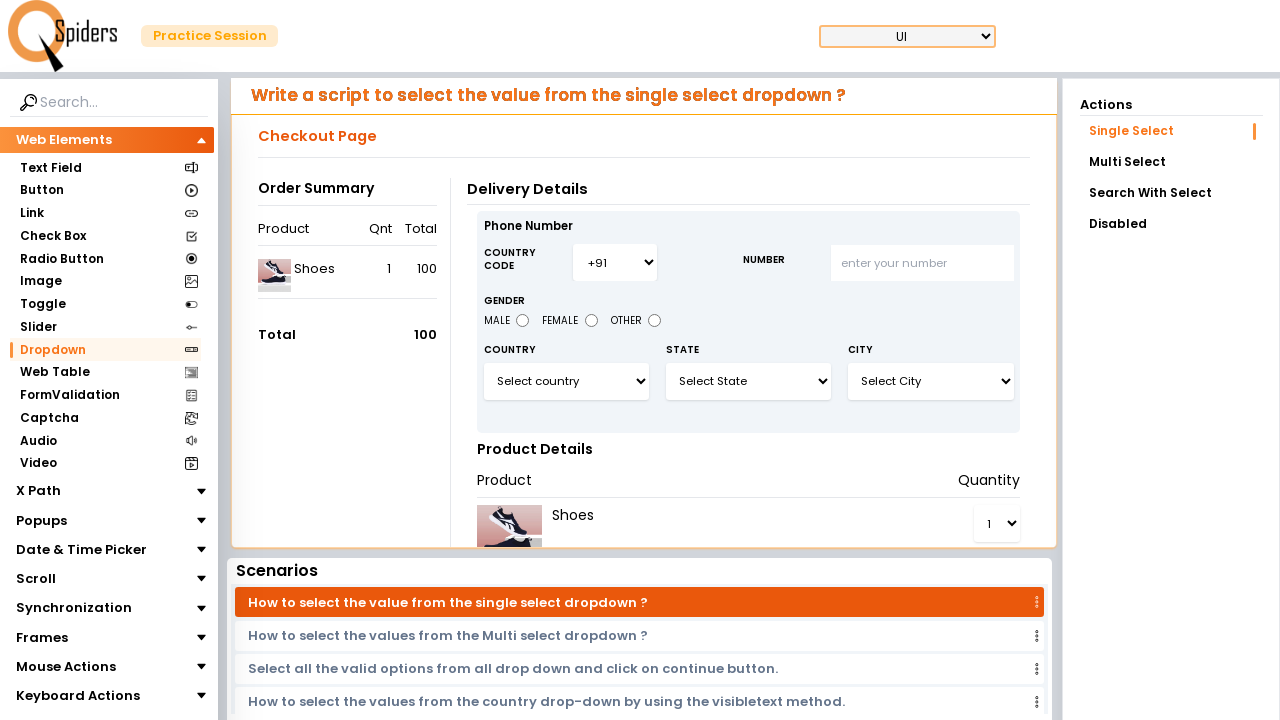